Tests the search functionality on Python.org by entering a search query and submitting the form

Starting URL: https://www.python.org/

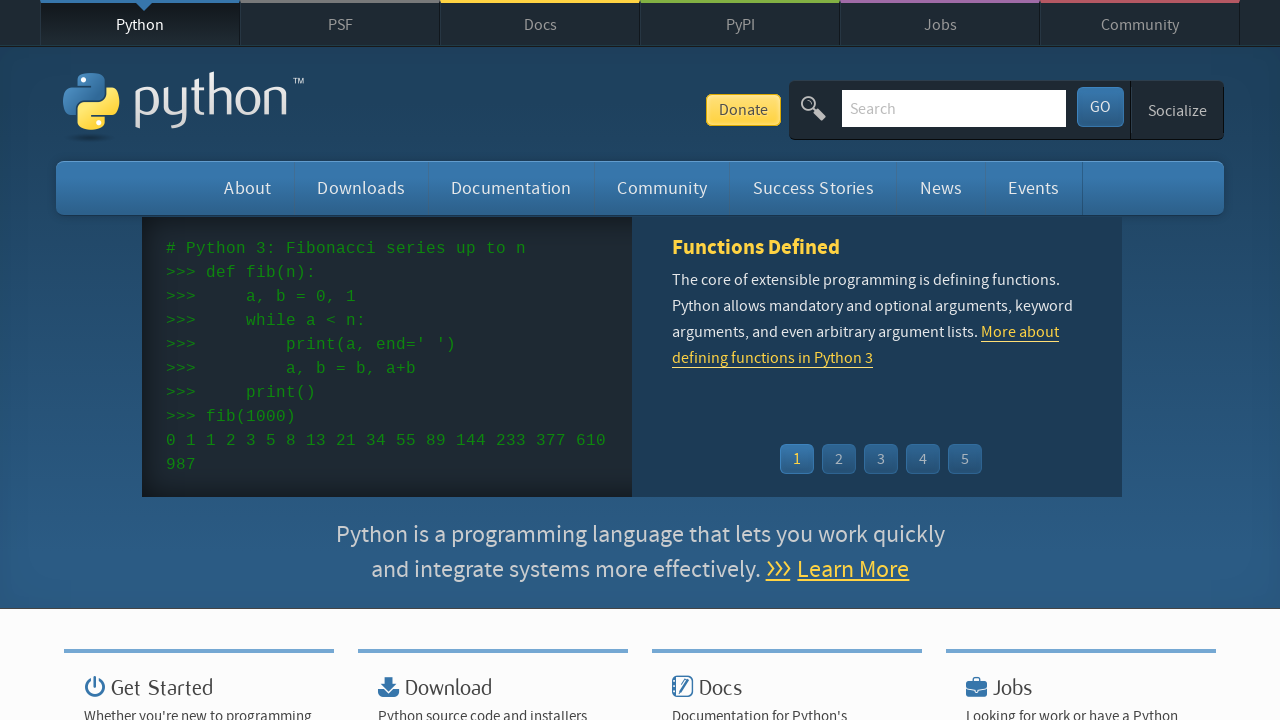

Filled search field with 'Python Test' on .search-field
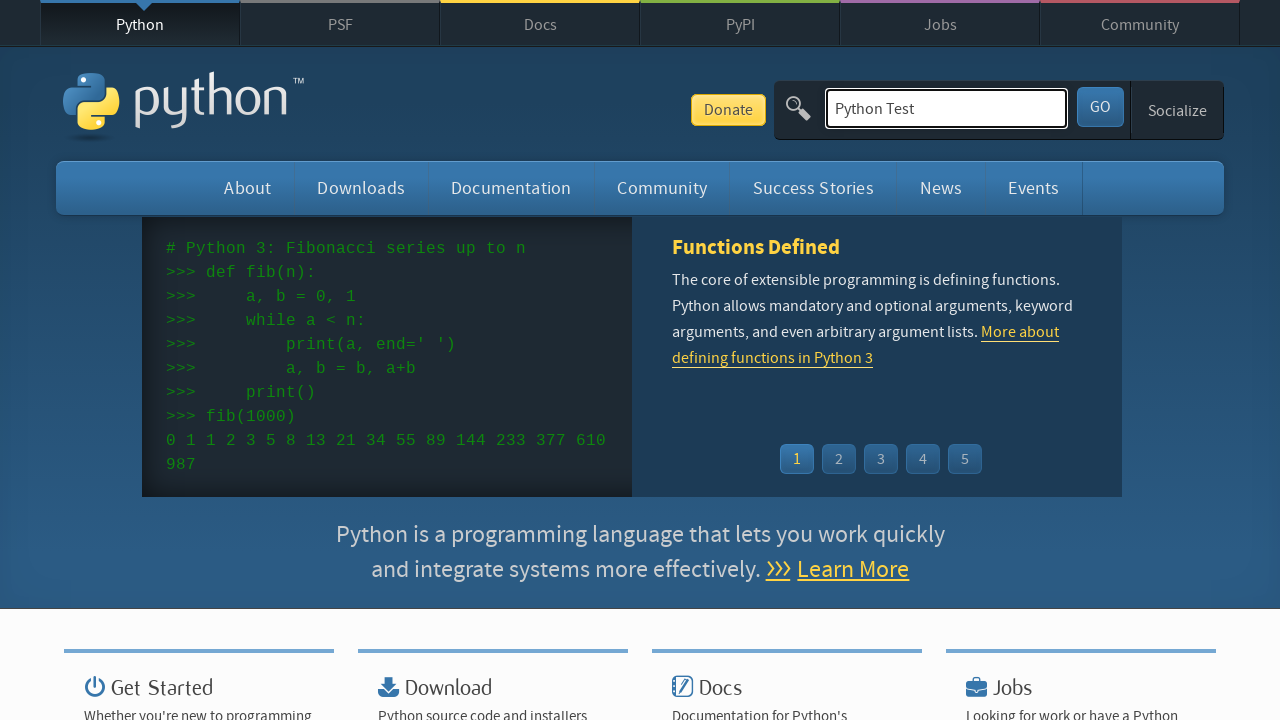

Pressed Enter to submit search form on .search-field
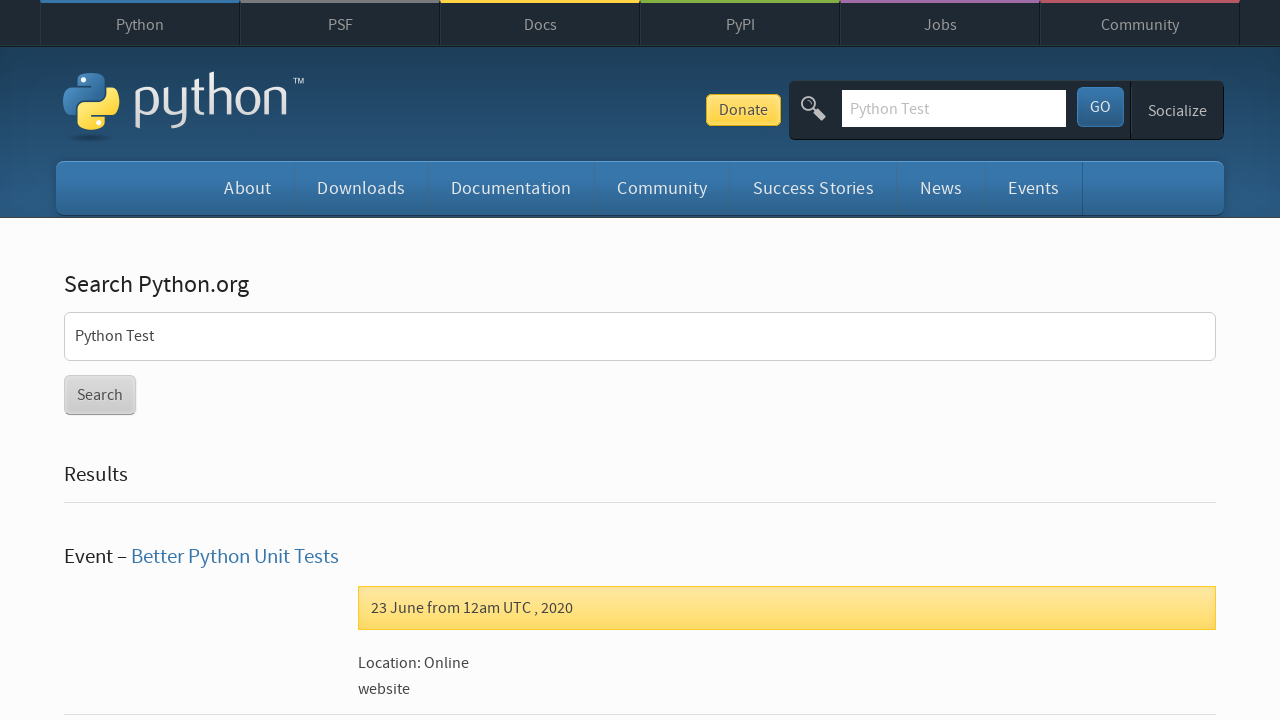

Search results page loaded and network idle
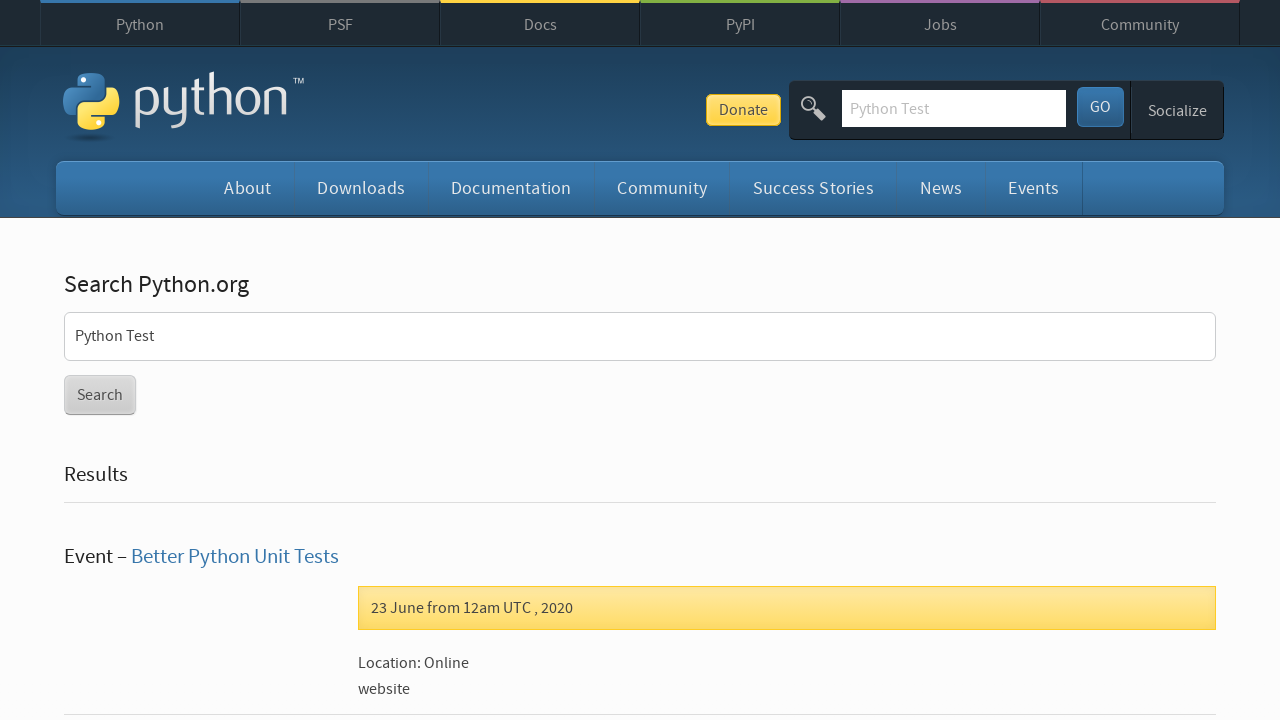

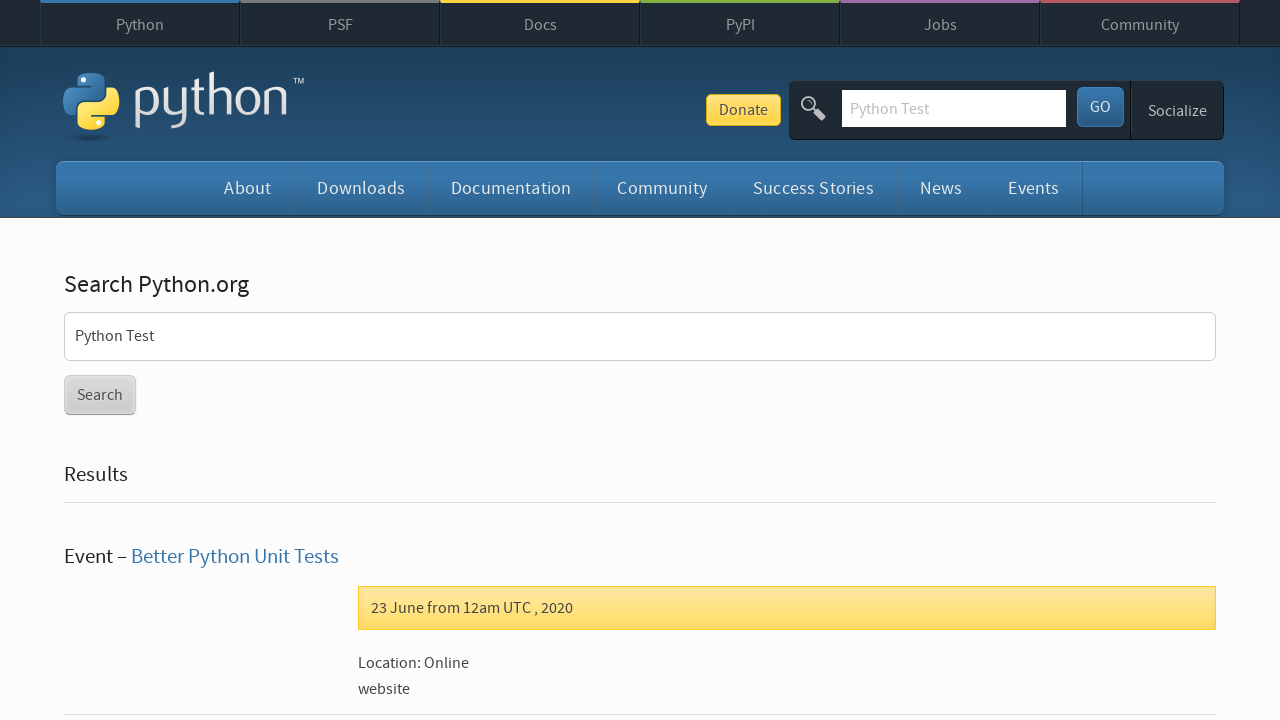